Tests link functionality by finding all links on the page and clicking a link that opens in a new tab

Starting URL: https://www.letskodeit.com/practice

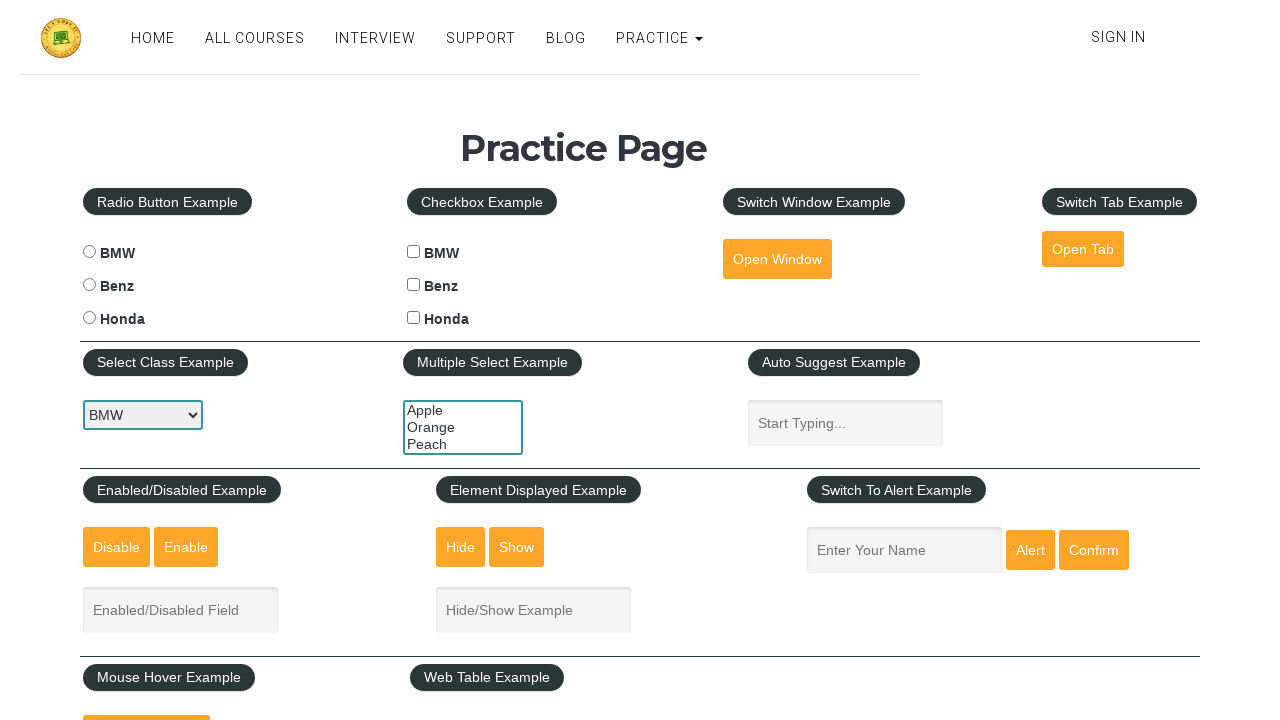

Found all links on the page
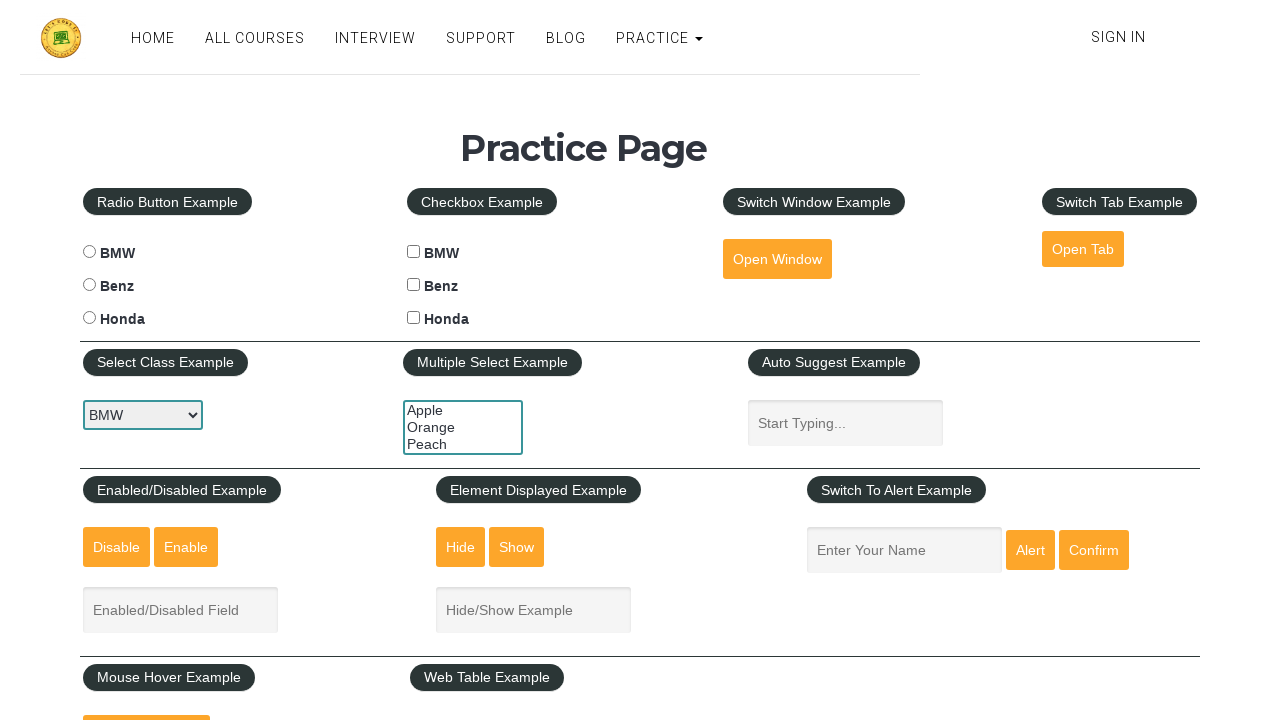

Clicked link that opens in a new tab at (1083, 249) on xpath=//a[@id='opentab']
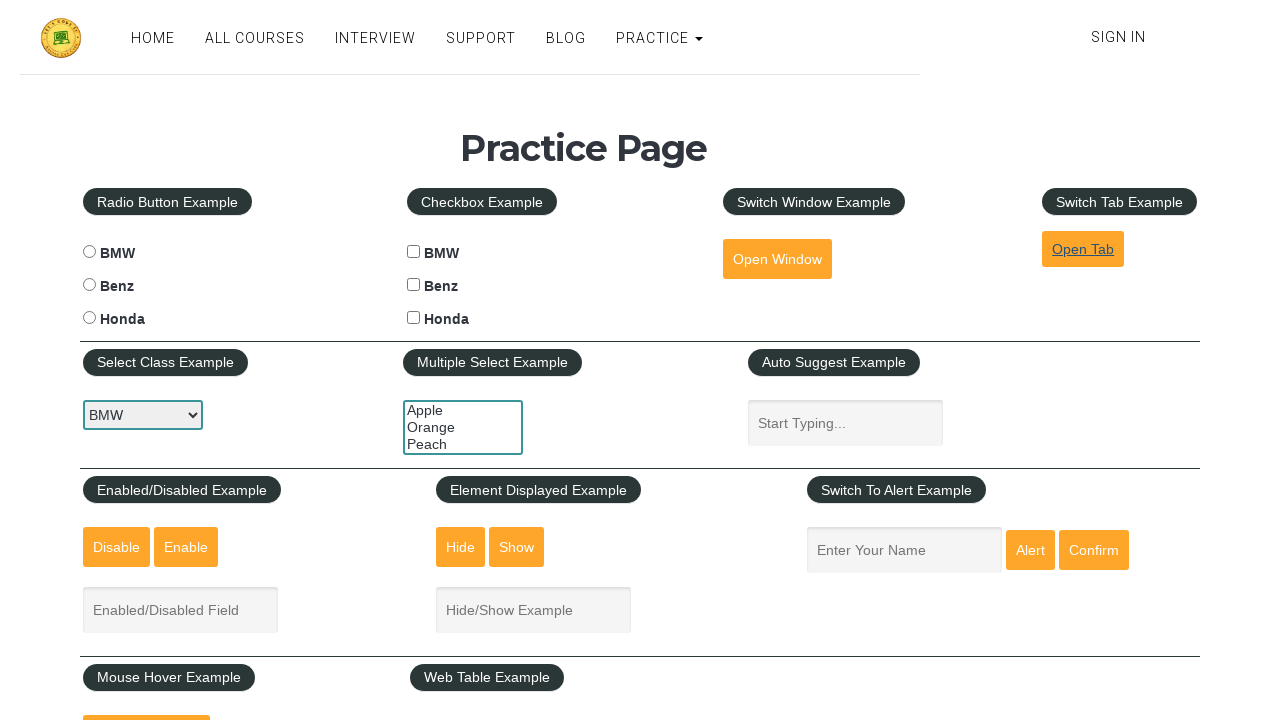

Captured the newly opened page
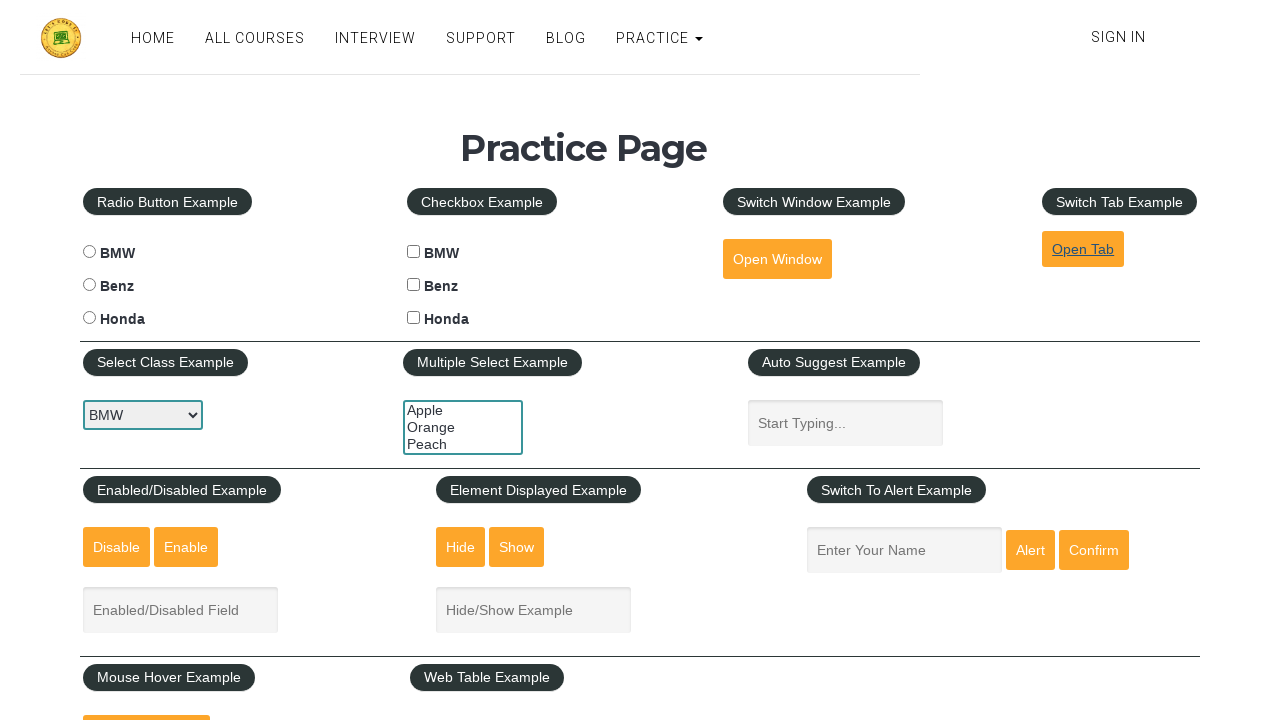

New page finished loading (domcontentloaded)
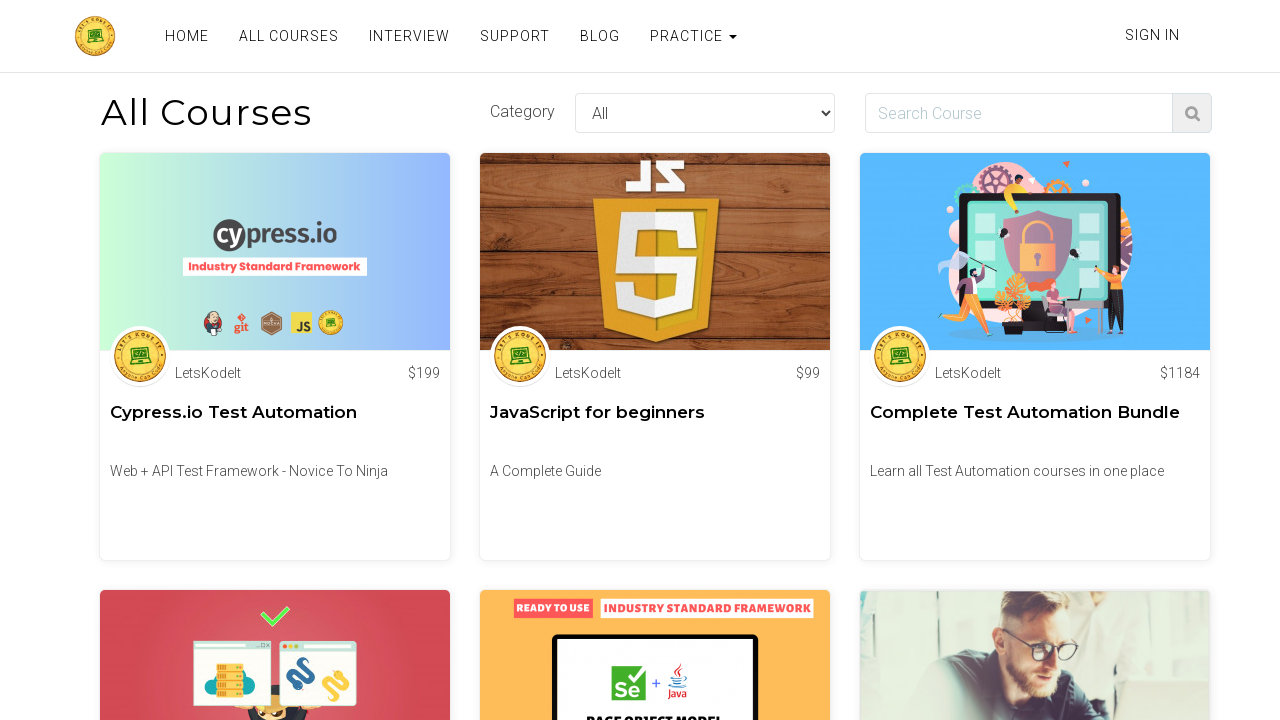

Closed the new tab
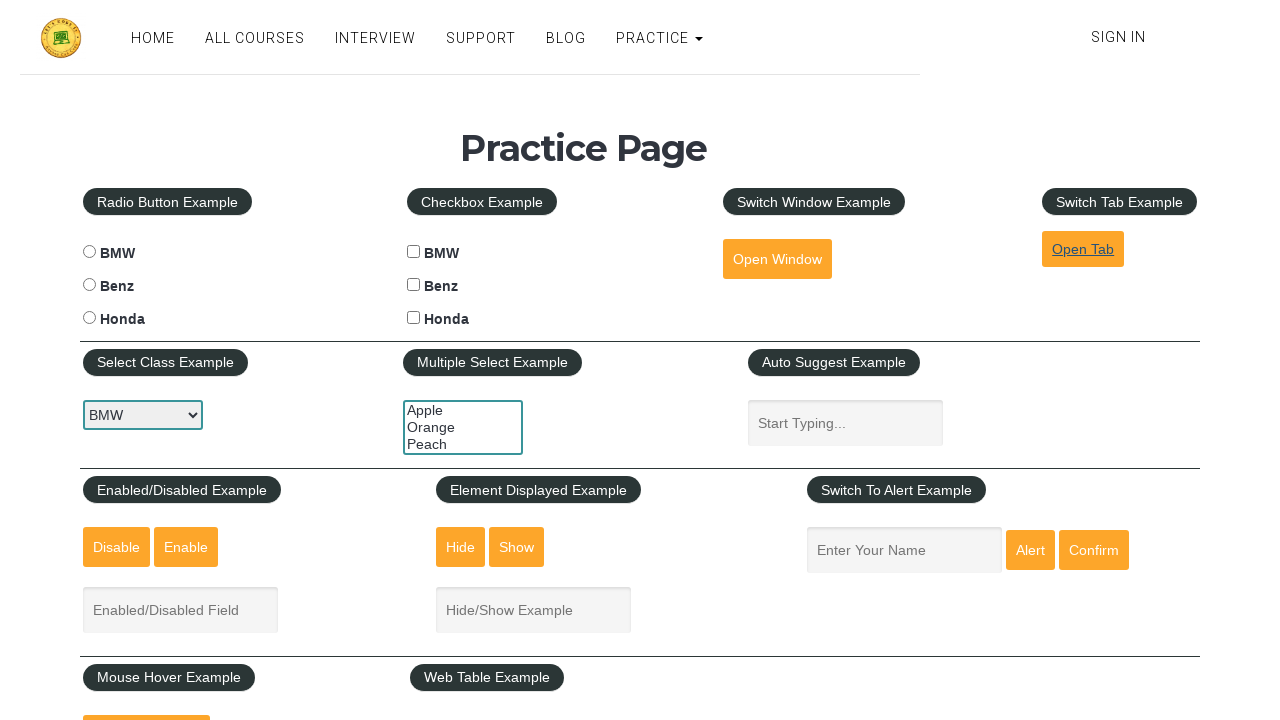

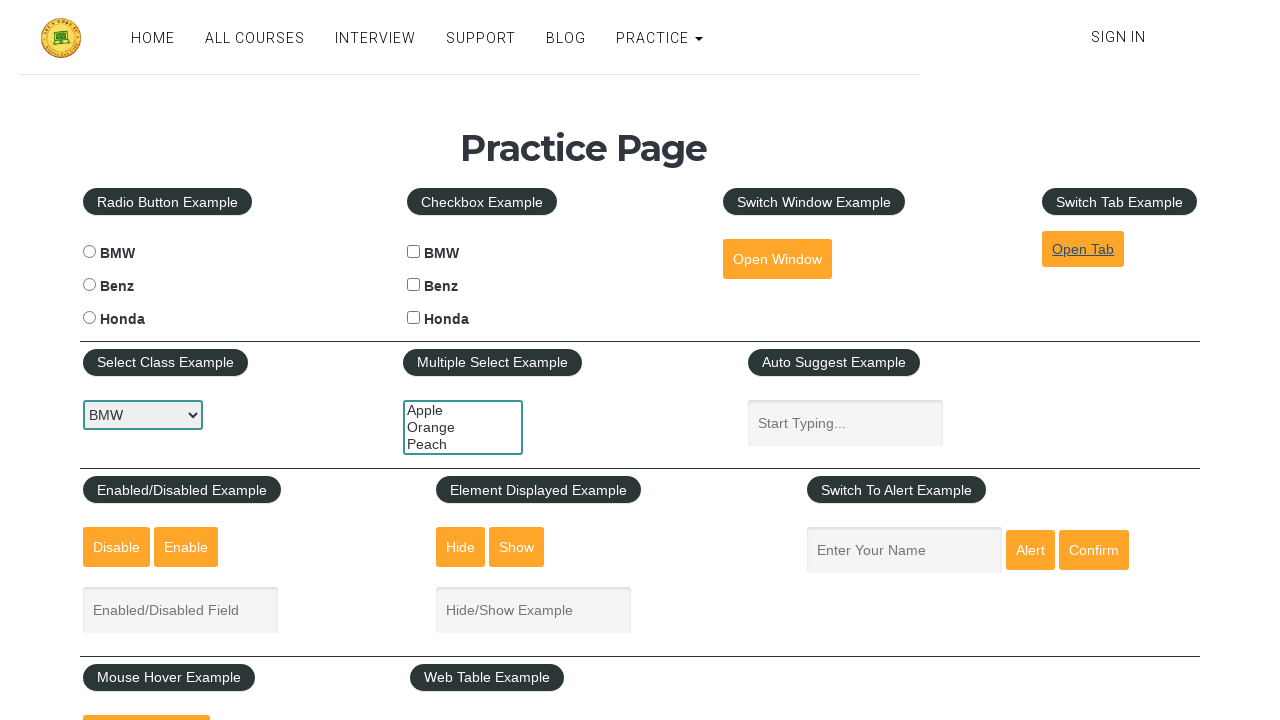